Tests the user registration form on ParaBank demo site by clicking the Register link and filling in personal information fields including first name, last name, address, and SSN.

Starting URL: https://parabank.parasoft.com

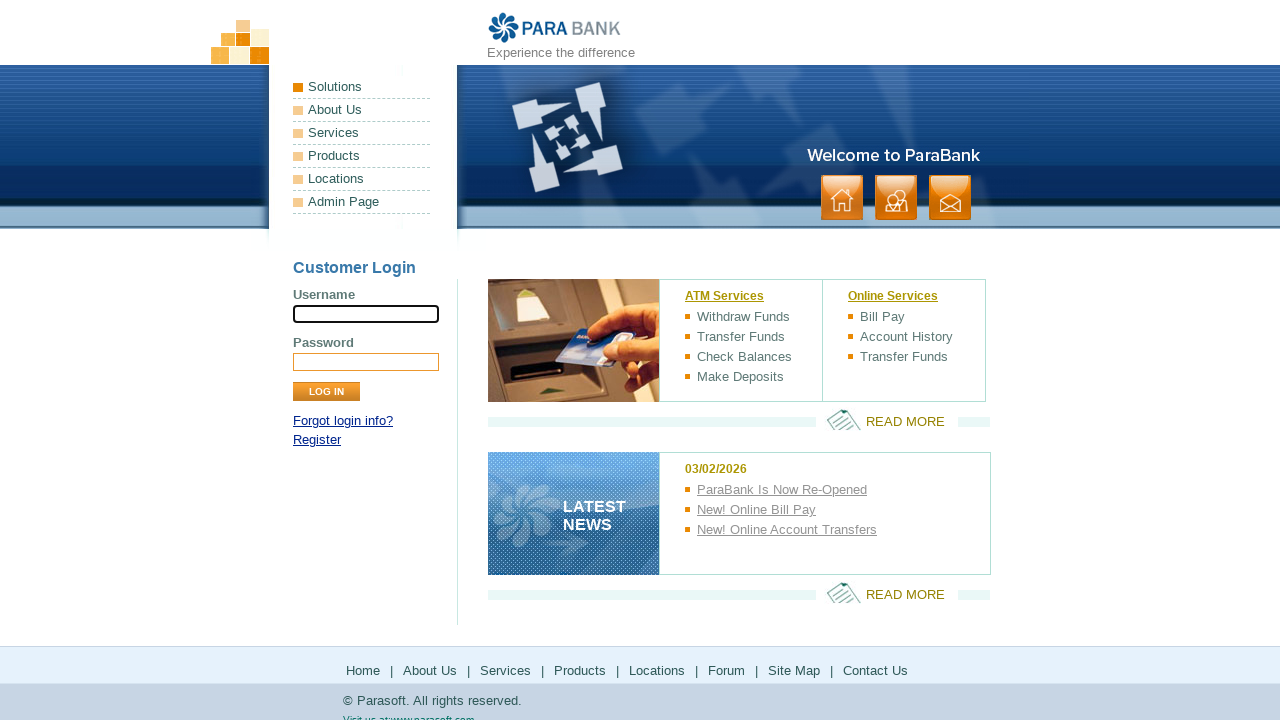

Clicked Register link at (317, 440) on text=Register
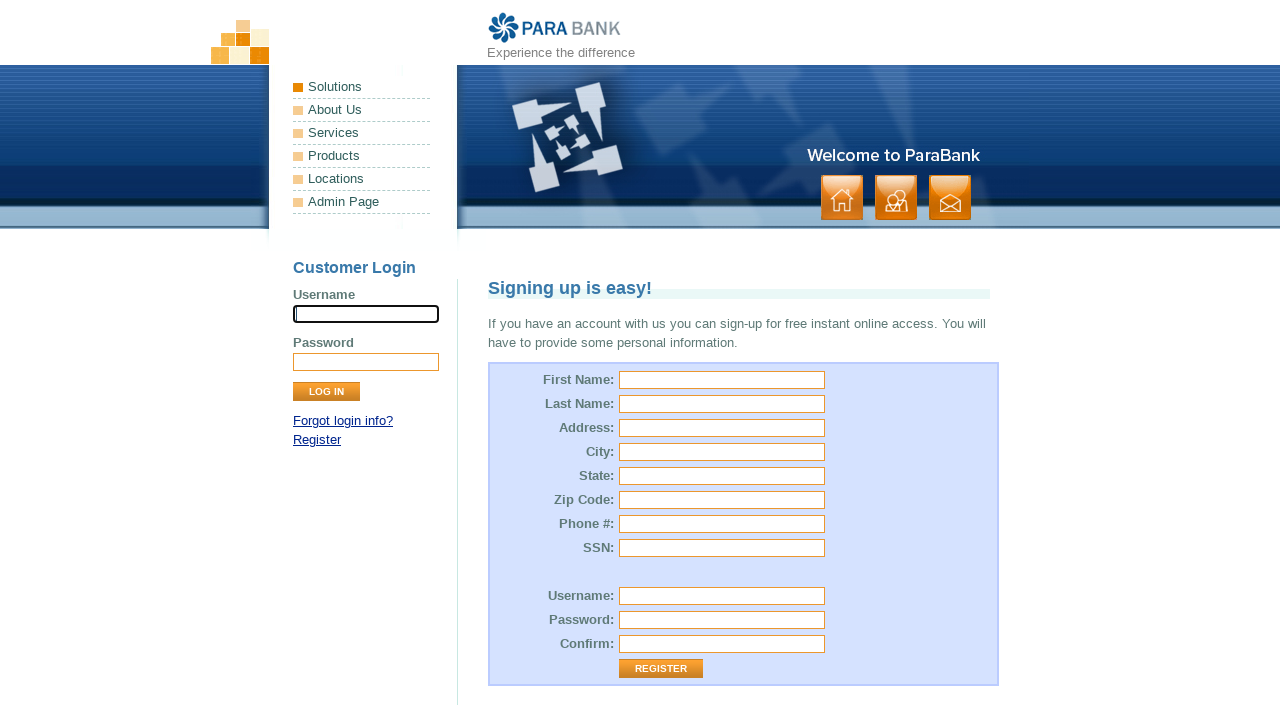

Filled first name field with 'Sami' on #customer\.firstName
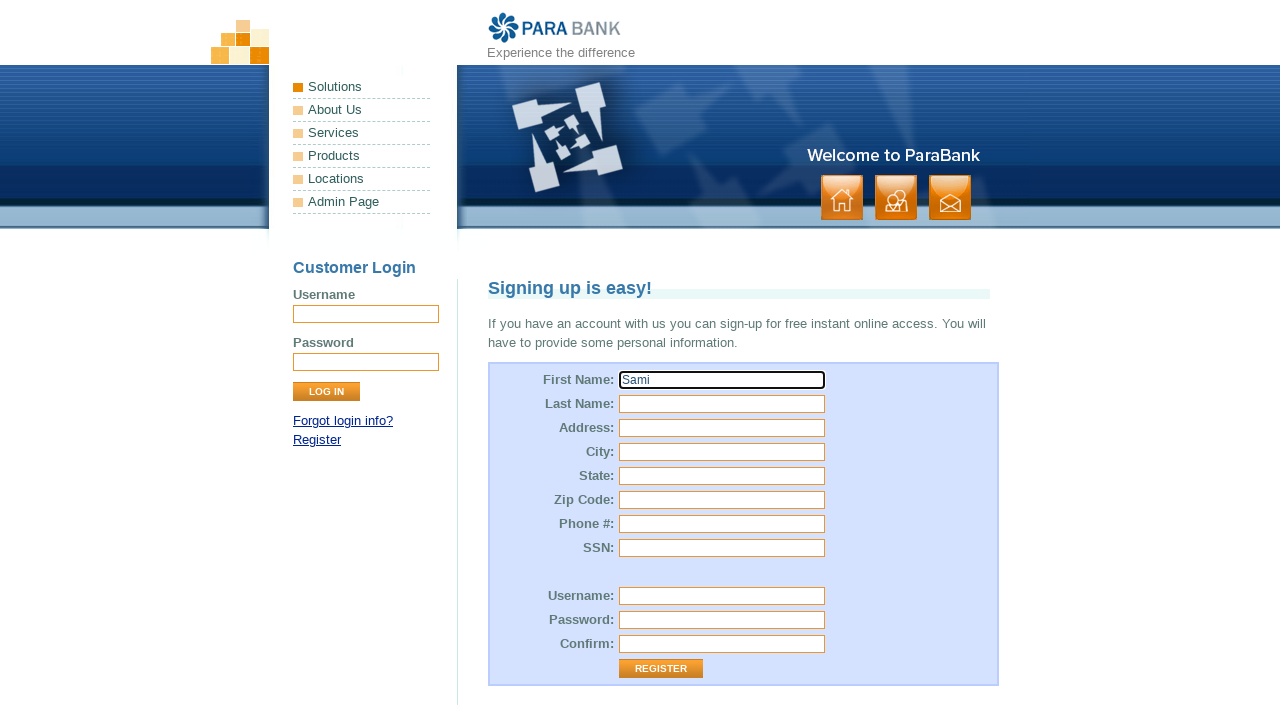

Filled last name field with 'Chima' on [name='customer.lastName']
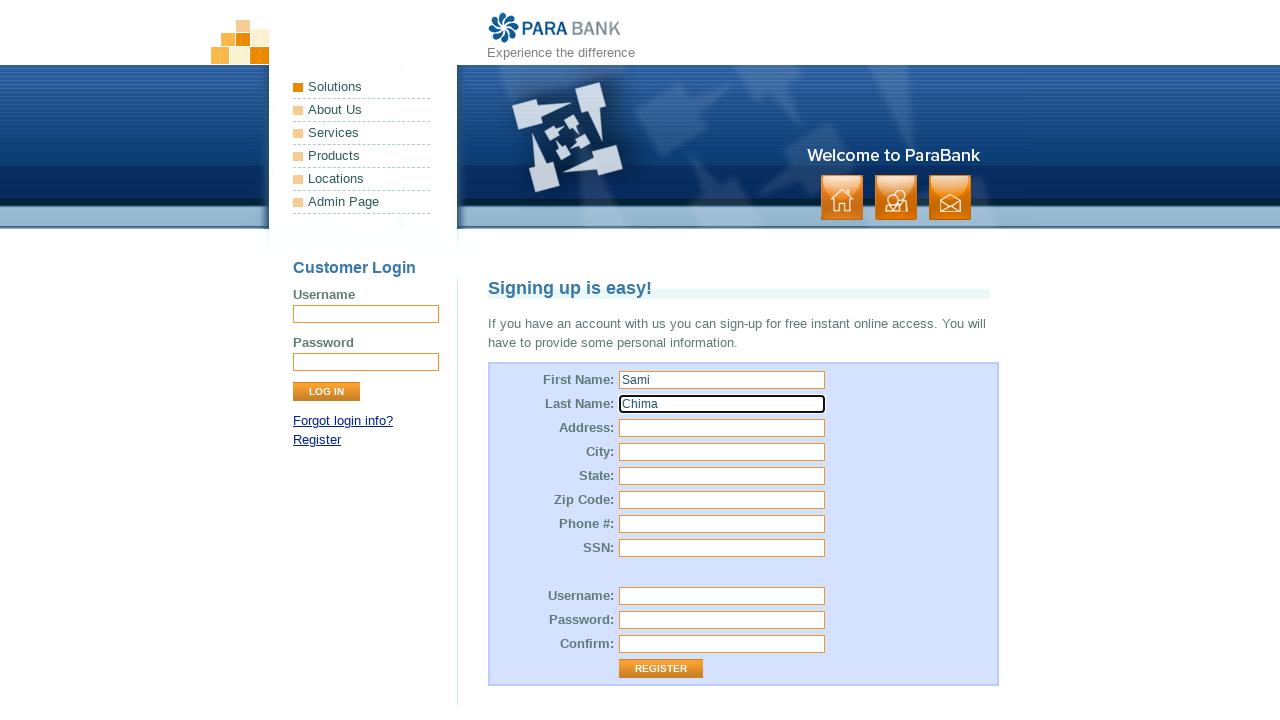

Filled street address field with '123 Main Street' on #customer\.address\.street
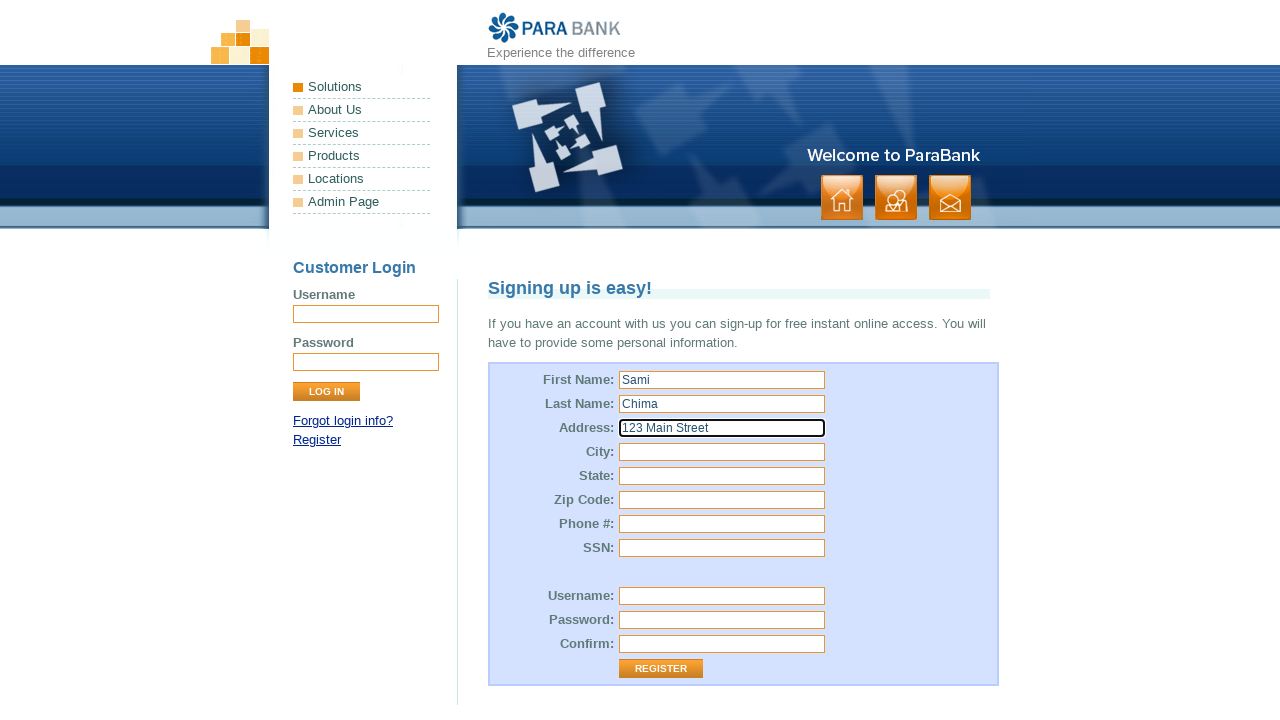

Filled SSN field with '12345' on #customer\.ssn
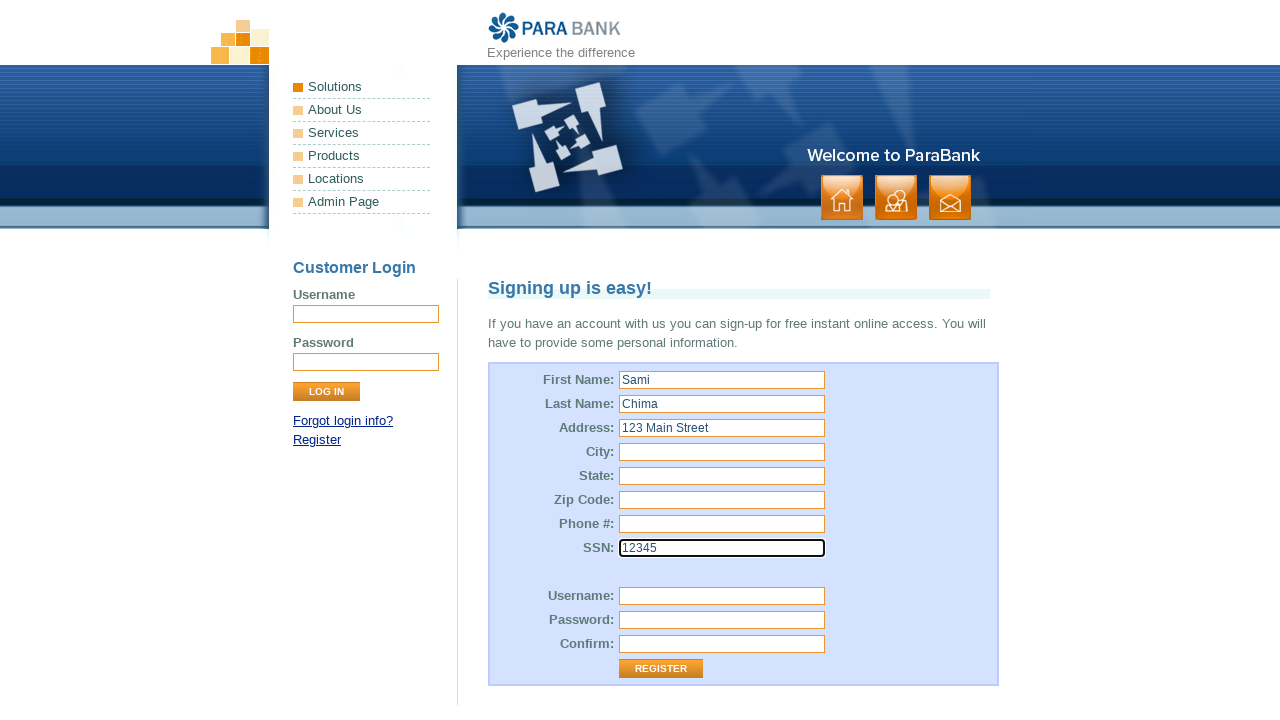

Verified that heading (h1) is visible
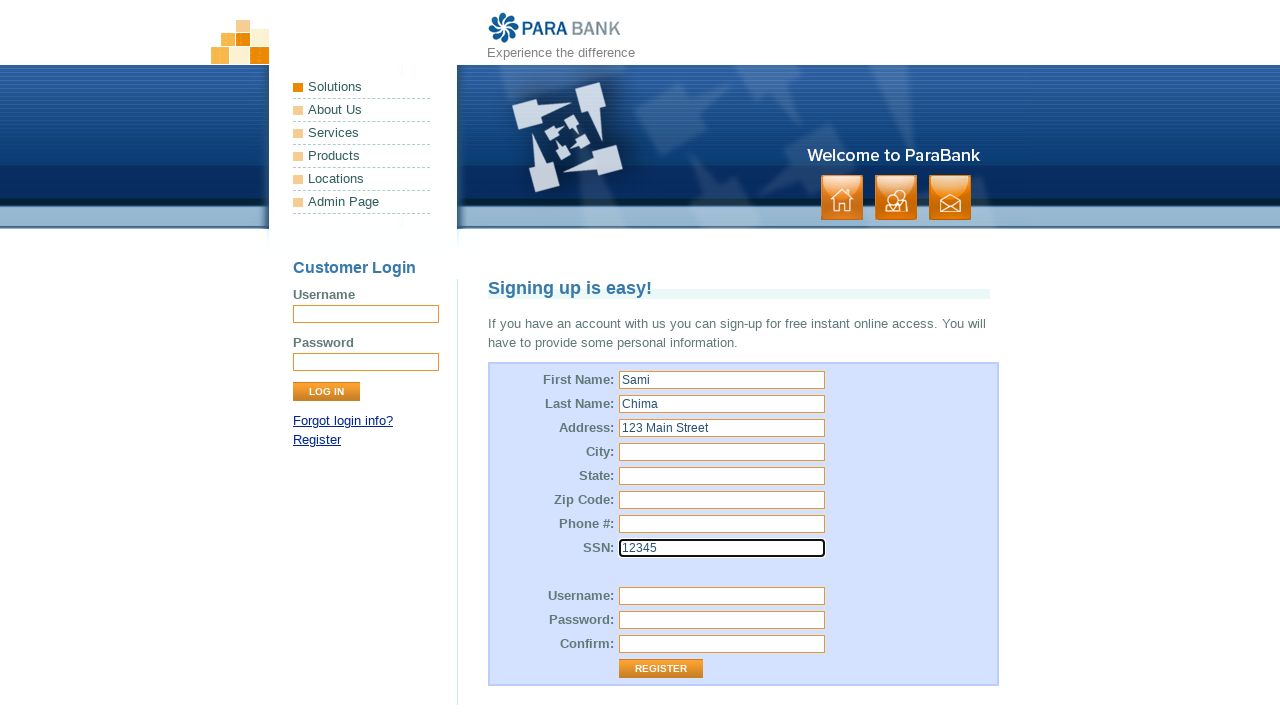

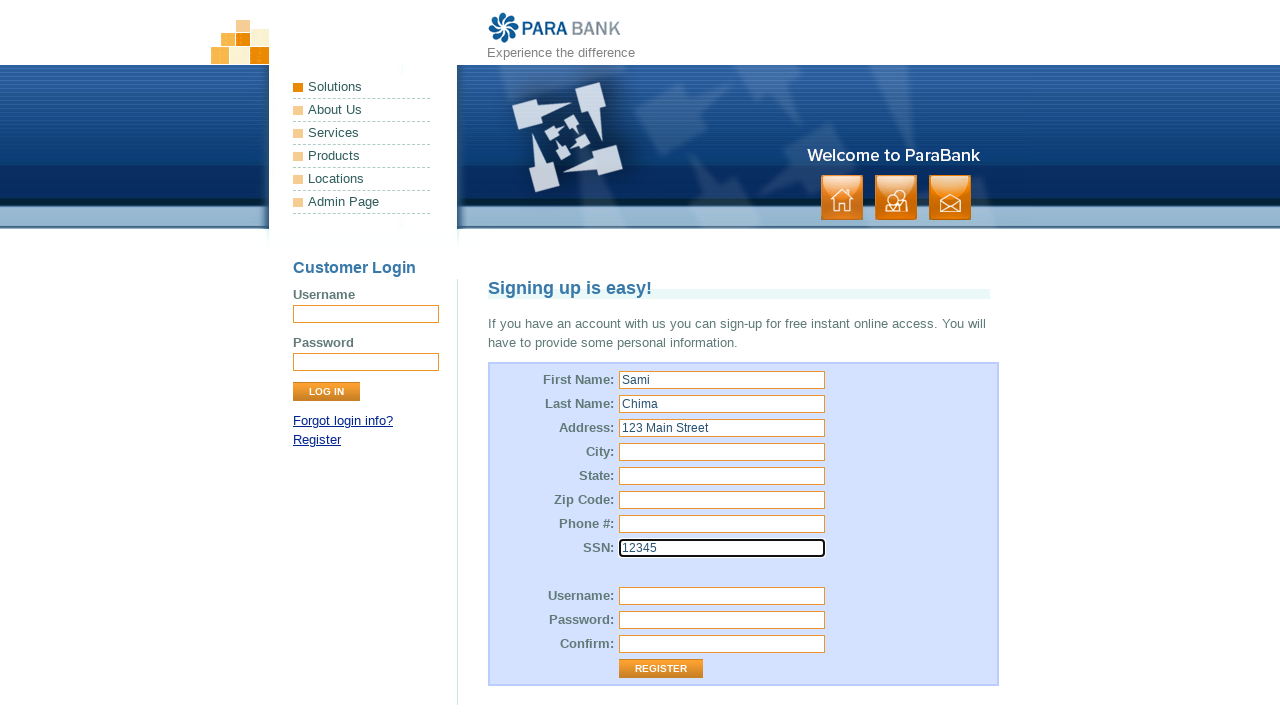